Tests modal dialog functionality by opening a small modal, reading its content, closing it, then opening a large modal, verifying its content contains expected text, and closing it.

Starting URL: https://demoqa.com/modal-dialogs

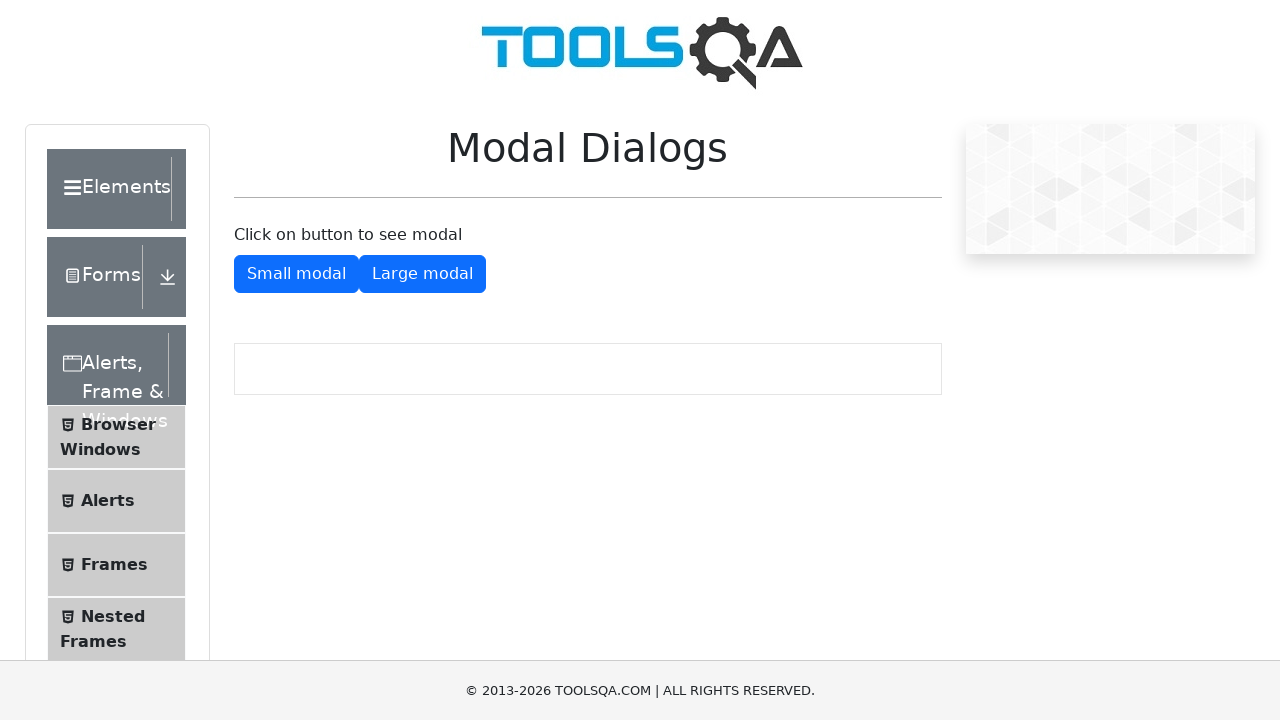

Clicked button to open small modal at (296, 274) on xpath=//div[.='Click on button to see modal']/following-sibling::button
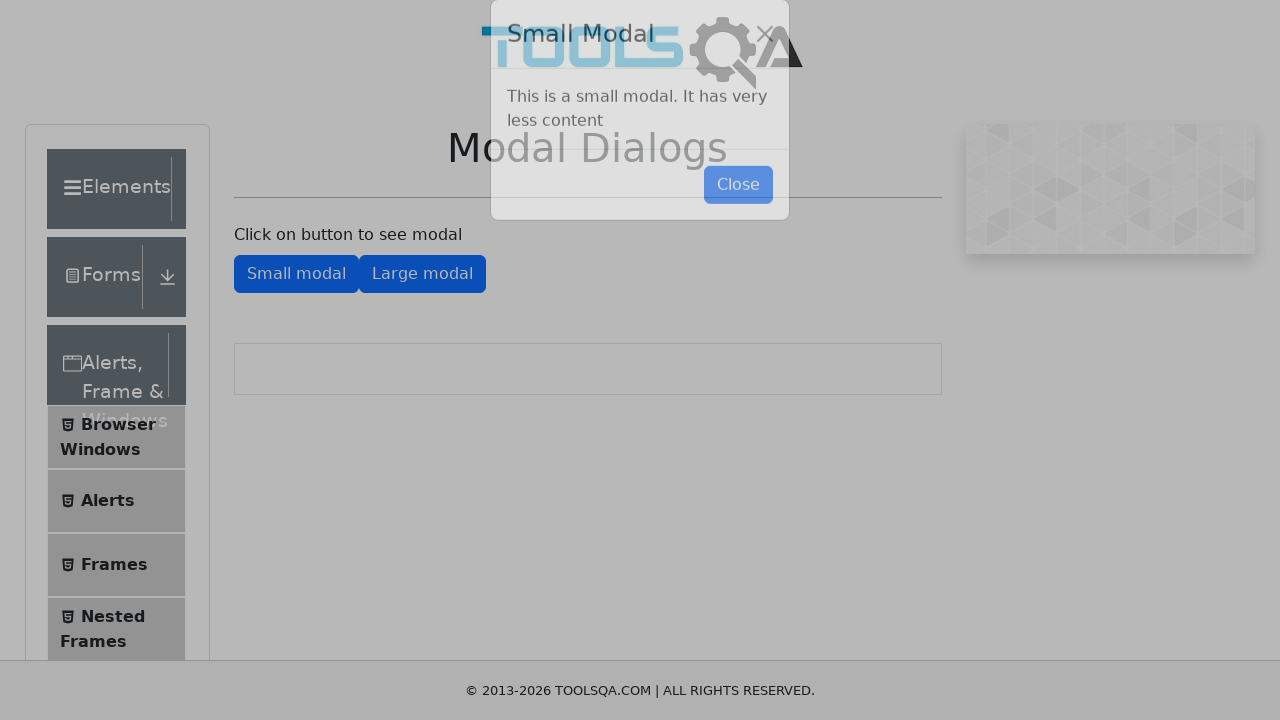

Small modal appeared
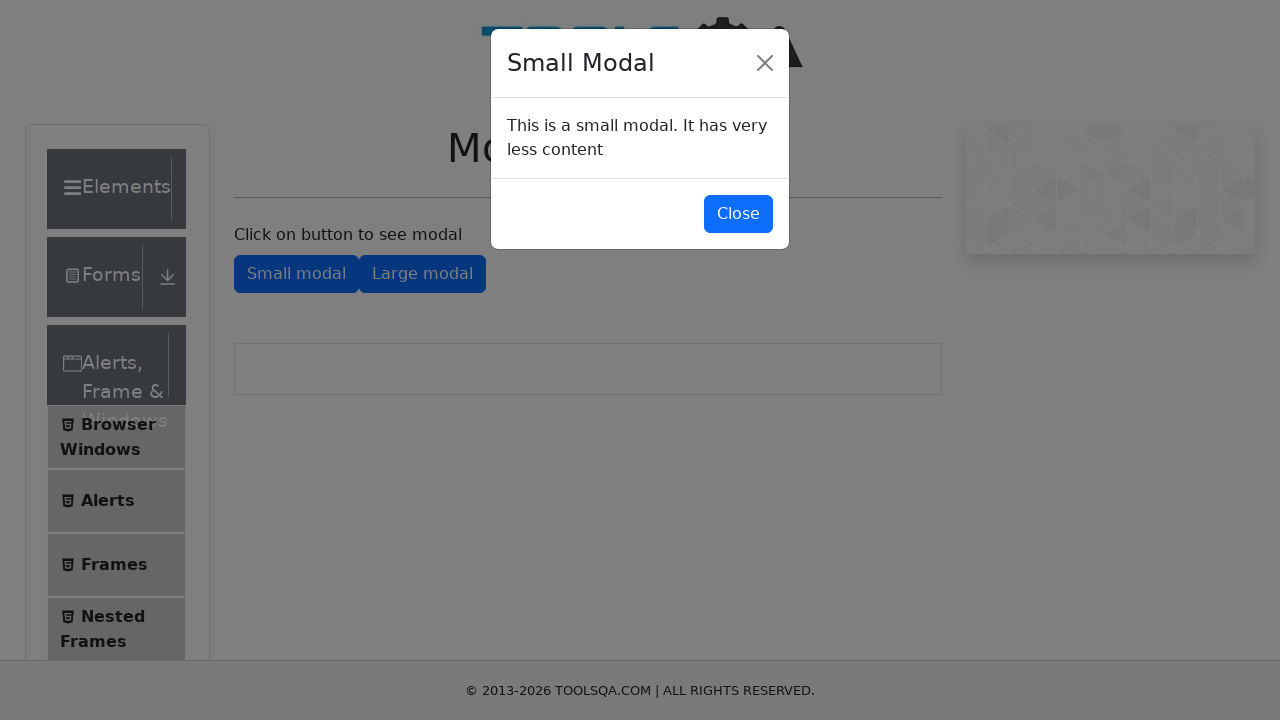

Read small modal title: Small Modal
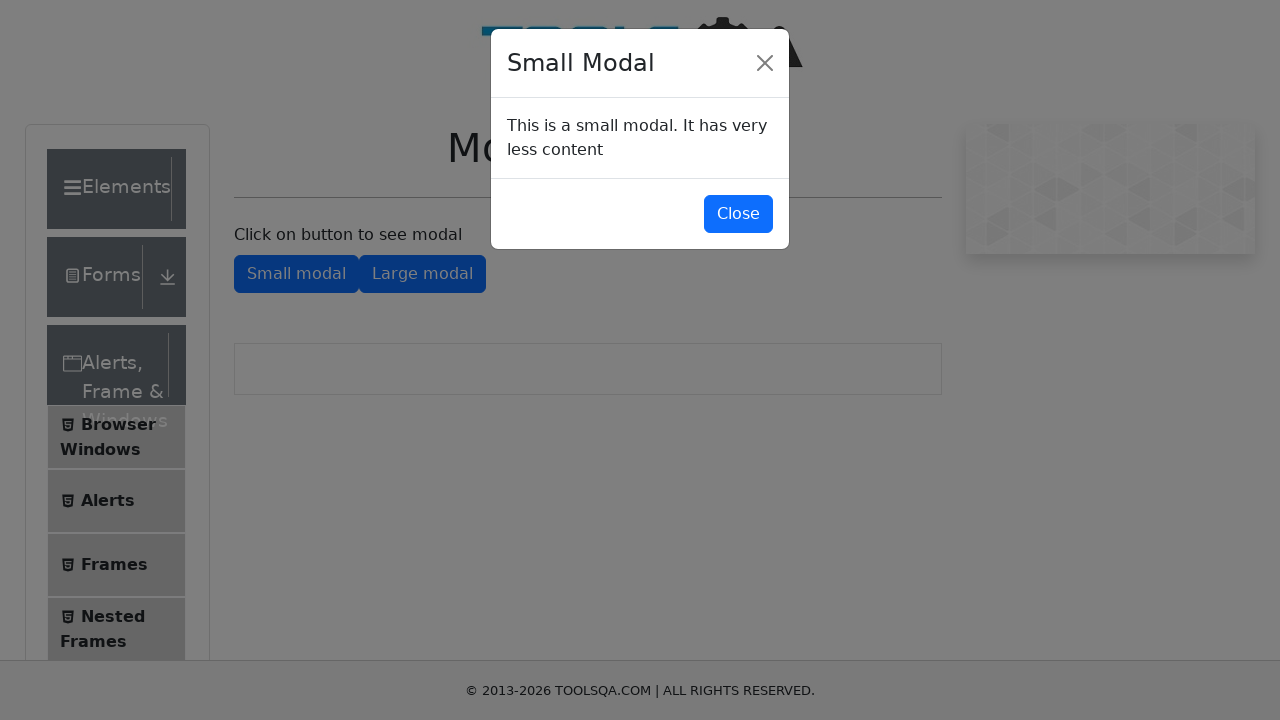

Read small modal body content
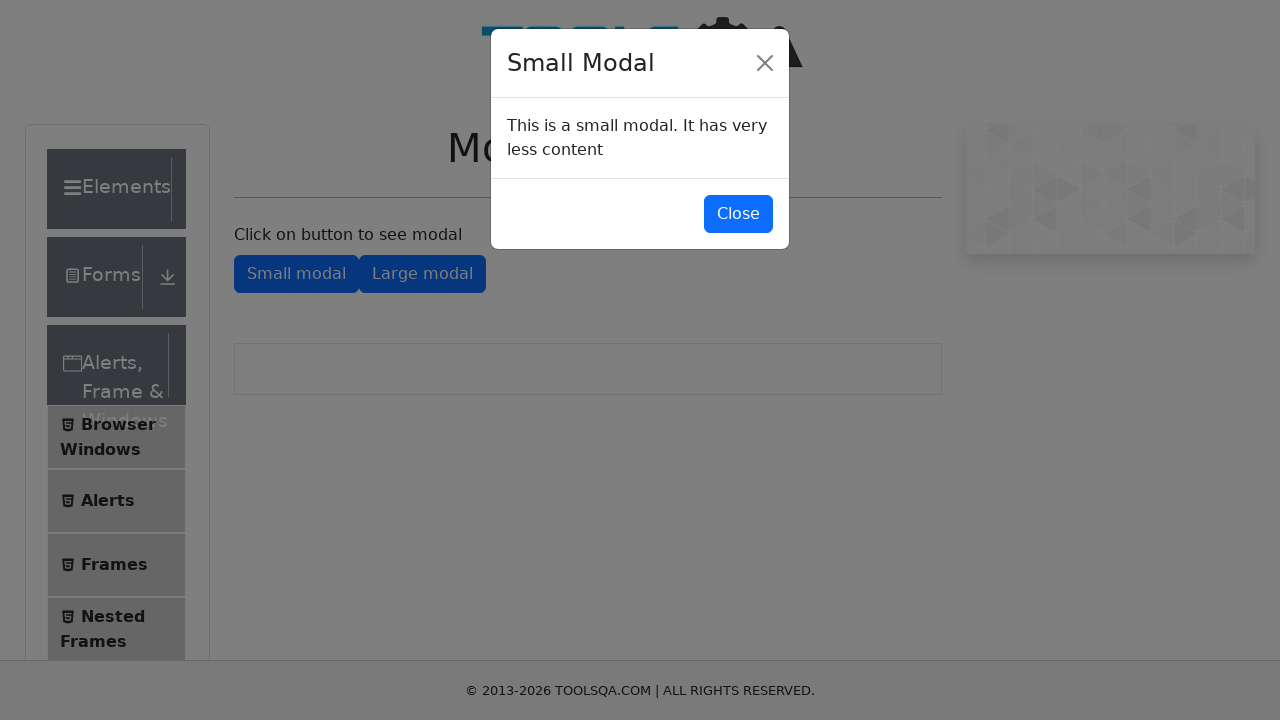

Clicked button to close small modal at (738, 214) on #closeSmallModal
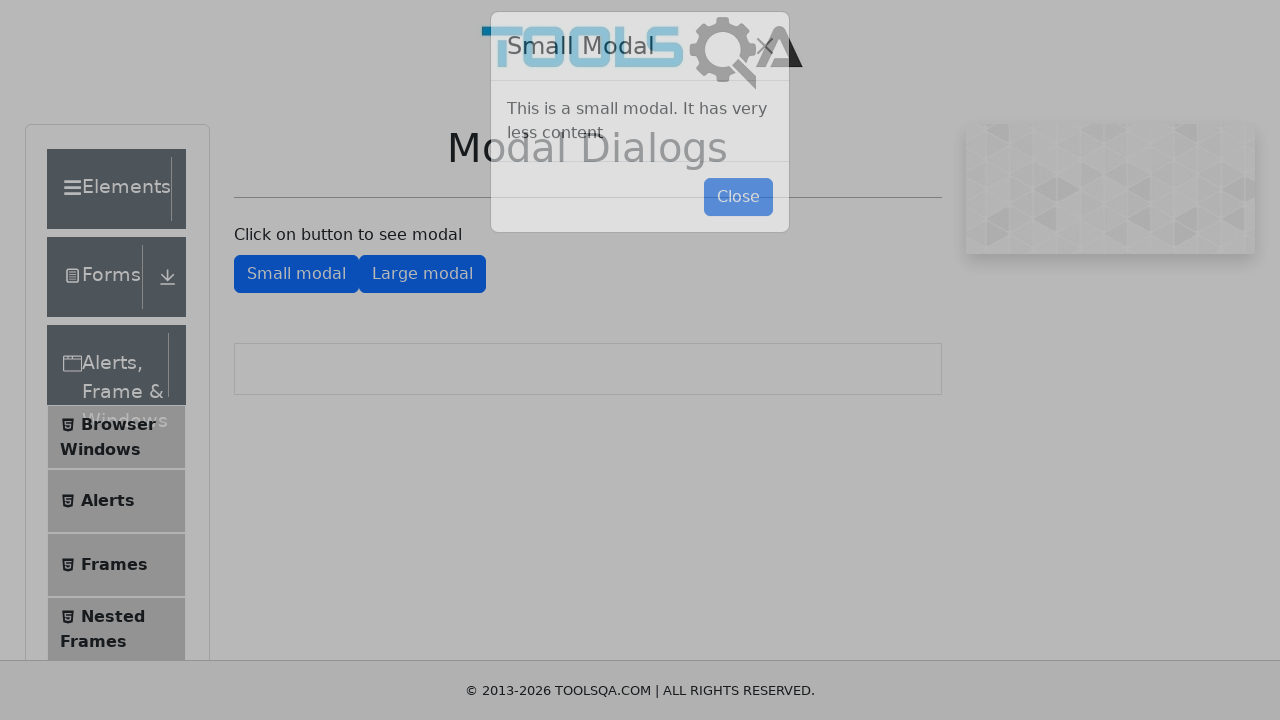

Small modal closed successfully
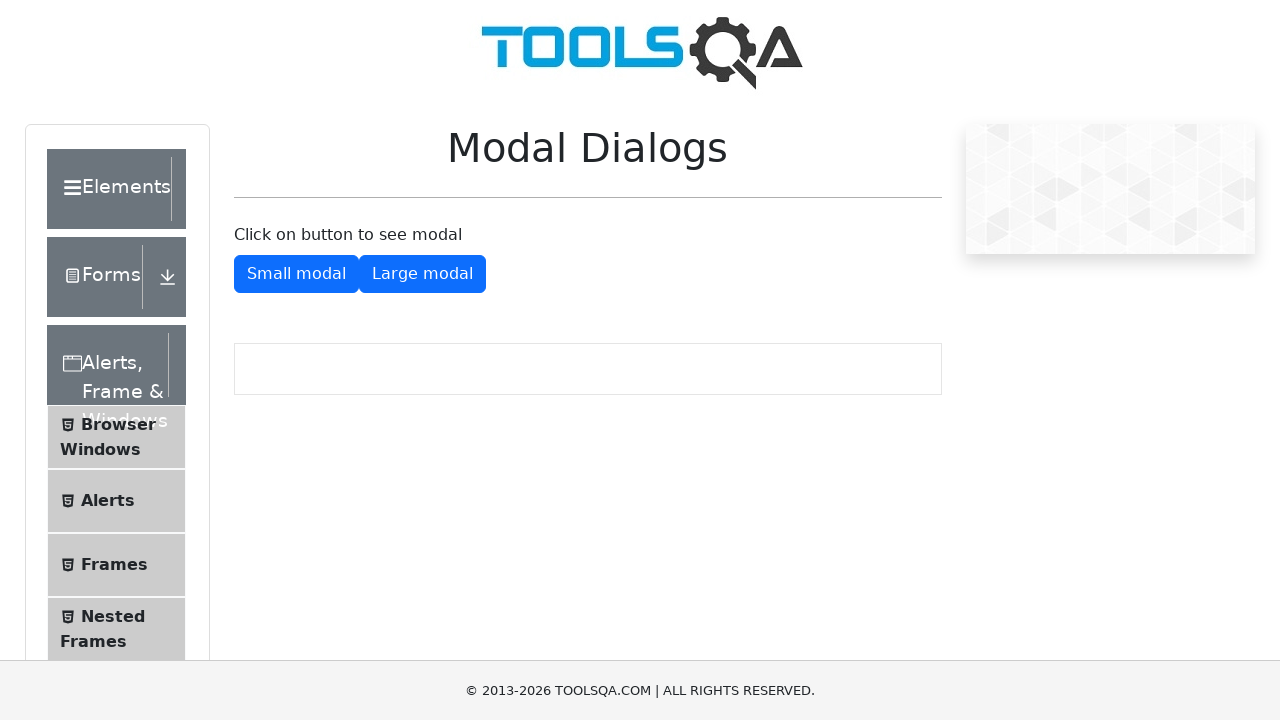

Clicked button to open large modal at (422, 274) on xpath=//div[.='Click on button to see modal']/following-sibling::button[2]
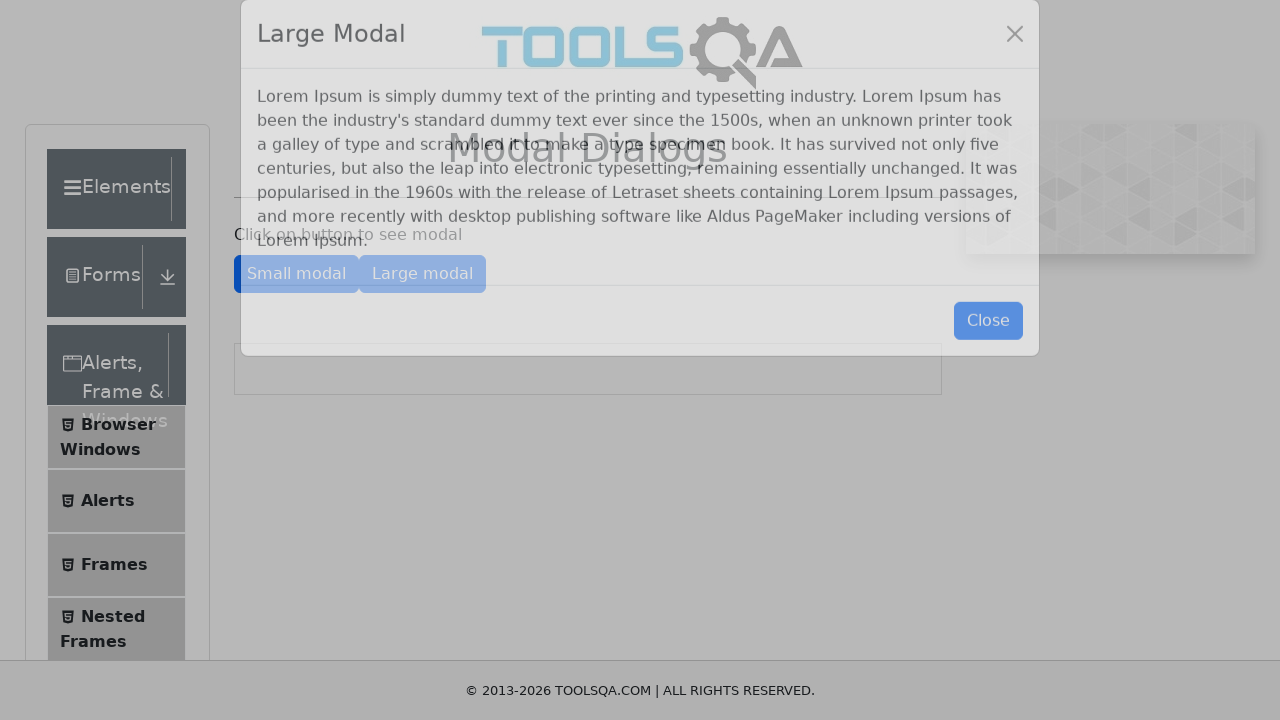

Large modal appeared
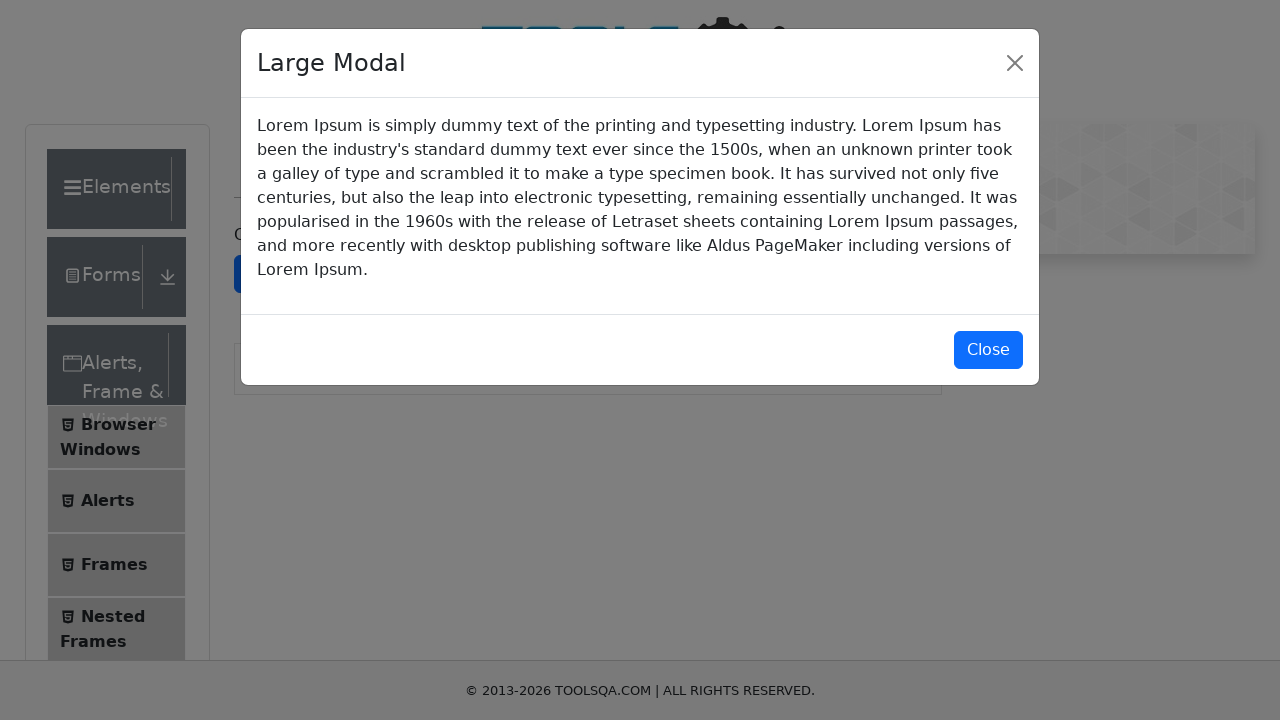

Read large modal title: Large Modal
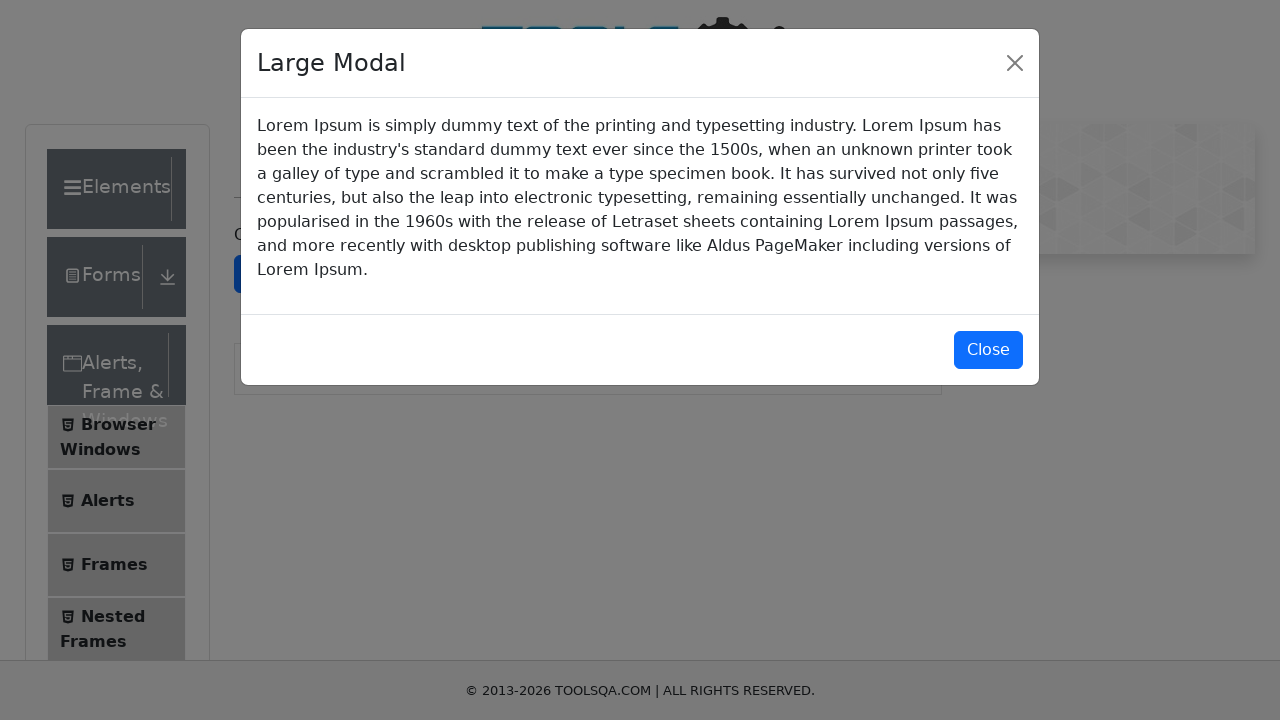

Read large modal body content
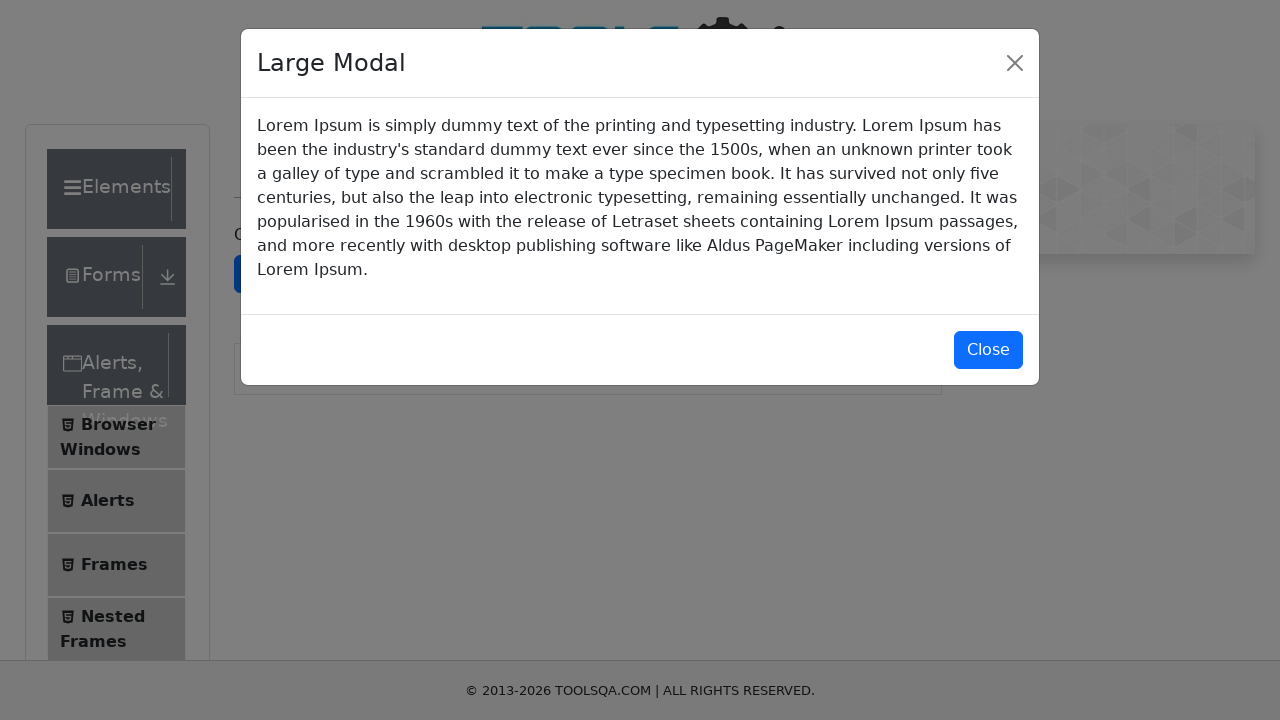

Verified large modal body contains expected text
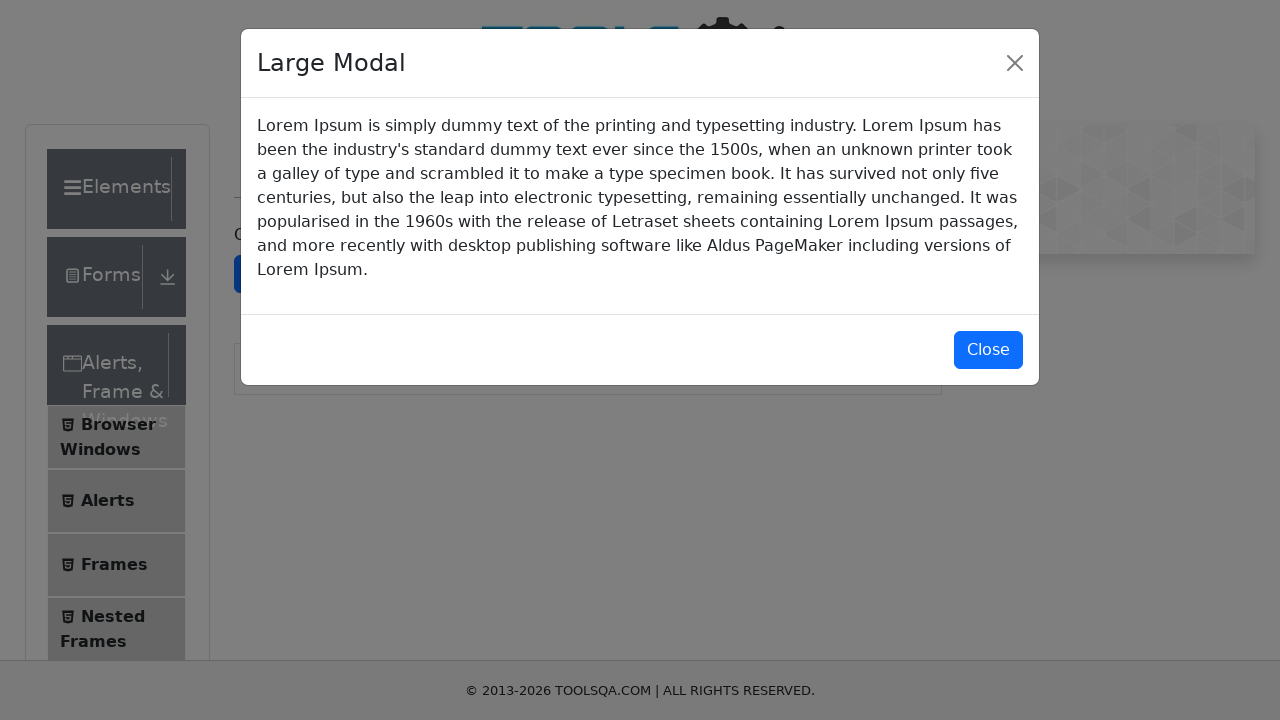

Clicked button to close large modal at (988, 350) on #closeLargeModal
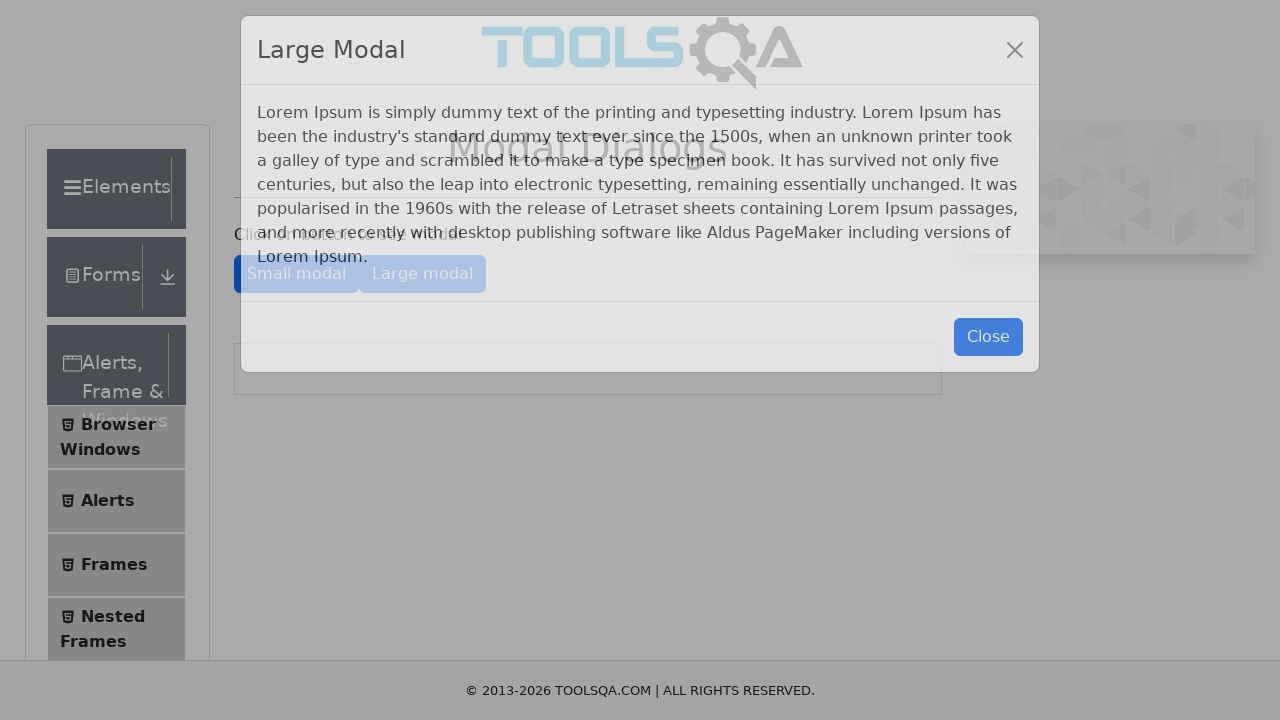

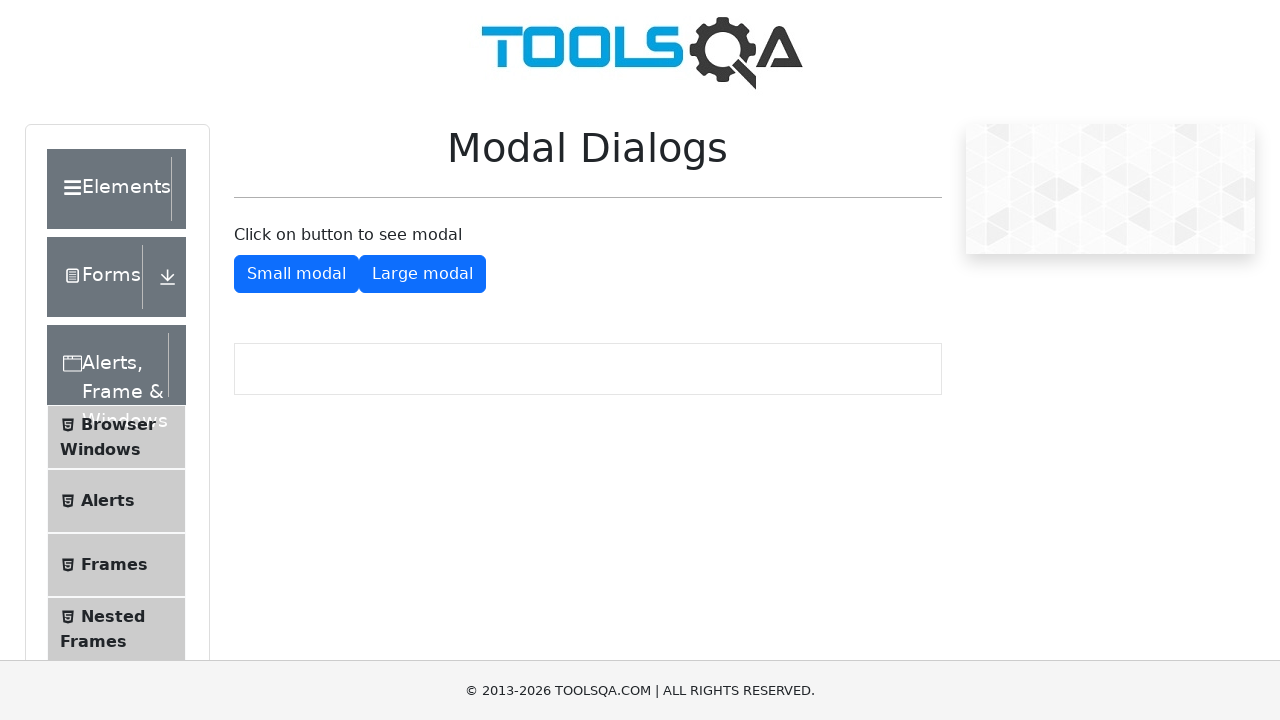